Navigates to the WebdriverIO homepage and verifies that the page title matches the expected value for the test framework's official website.

Starting URL: https://webdriver.io

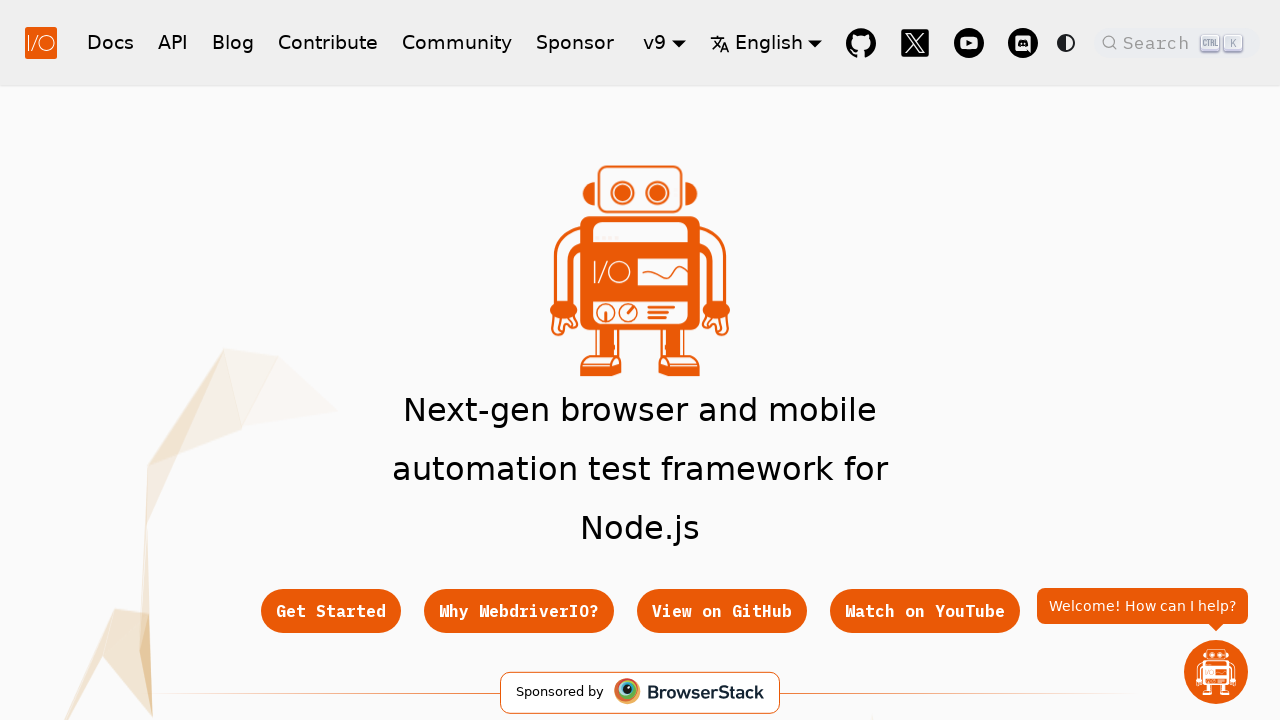

Navigated to WebdriverIO homepage
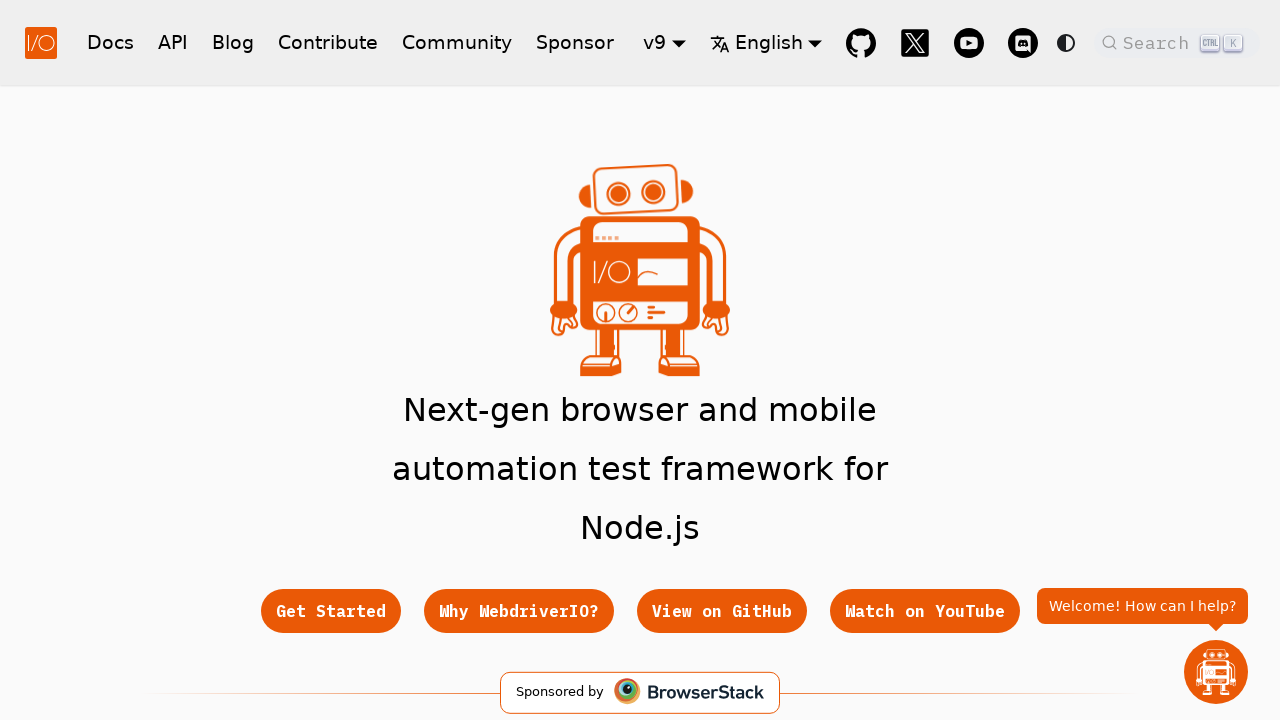

Page loaded and DOM content ready
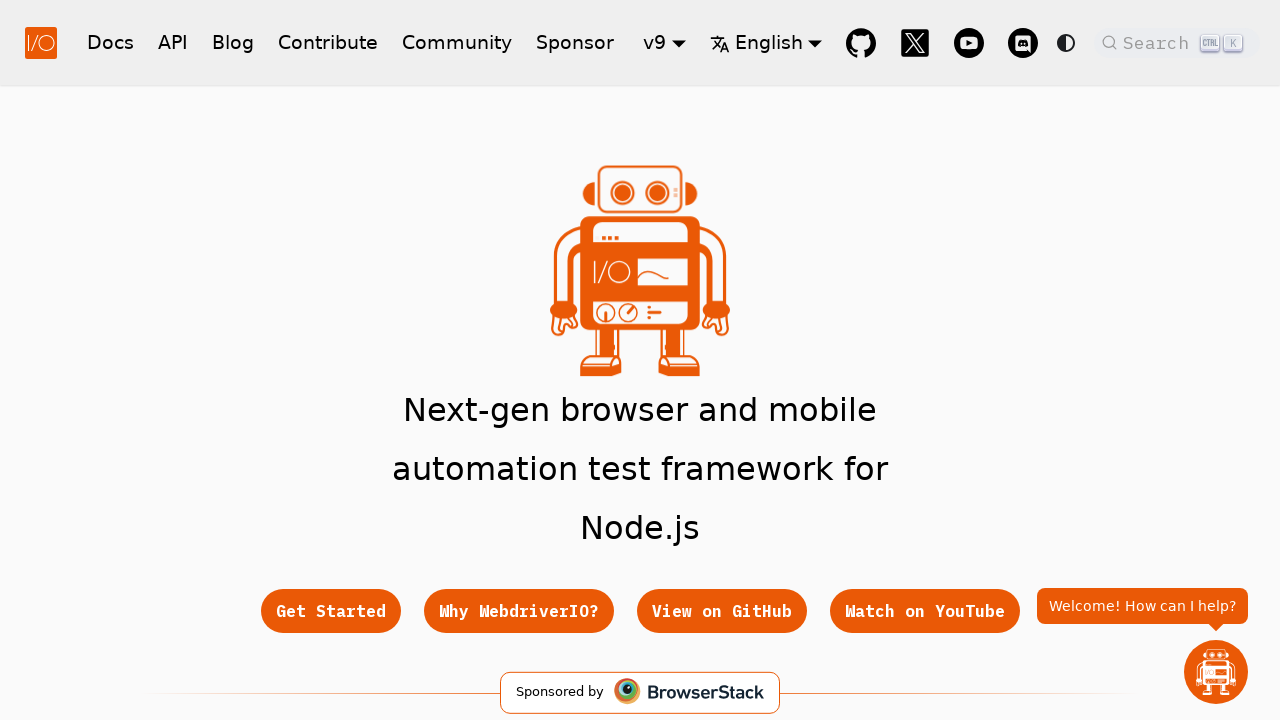

Retrieved page title: WebdriverIO · Next-gen browser and mobile automation test framework for Node.js | WebdriverIO
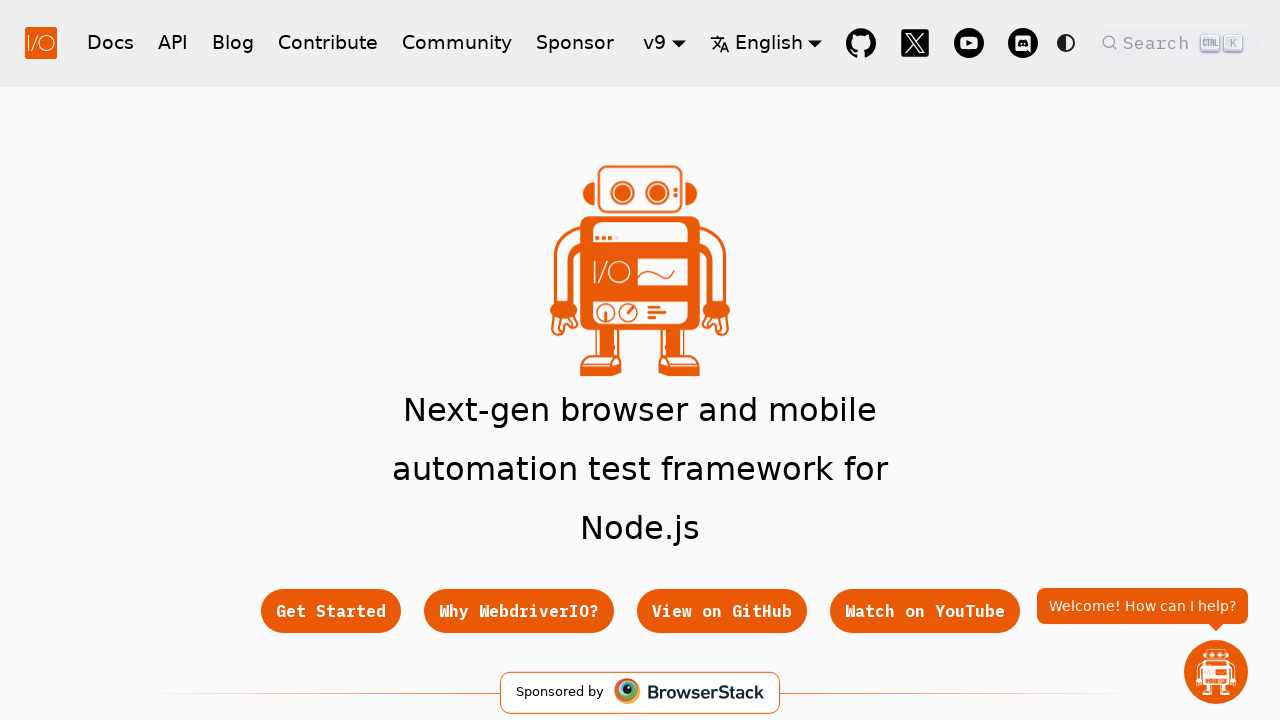

Page title verified successfully
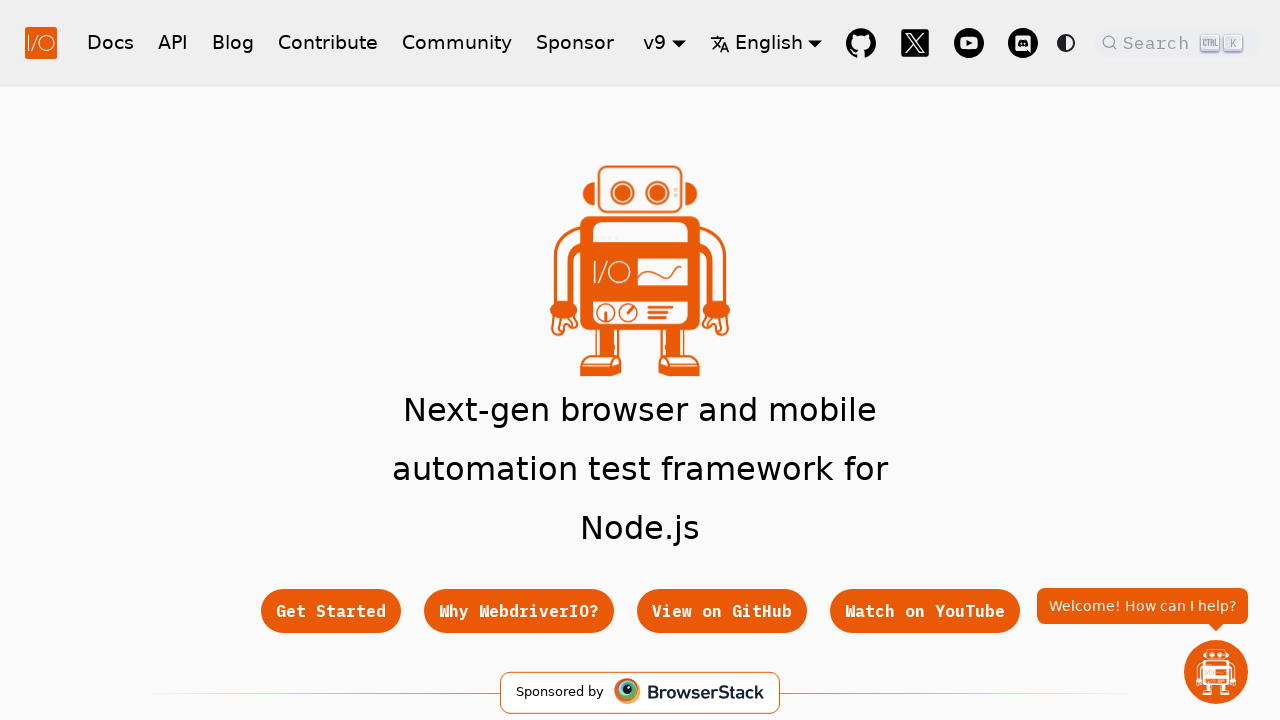

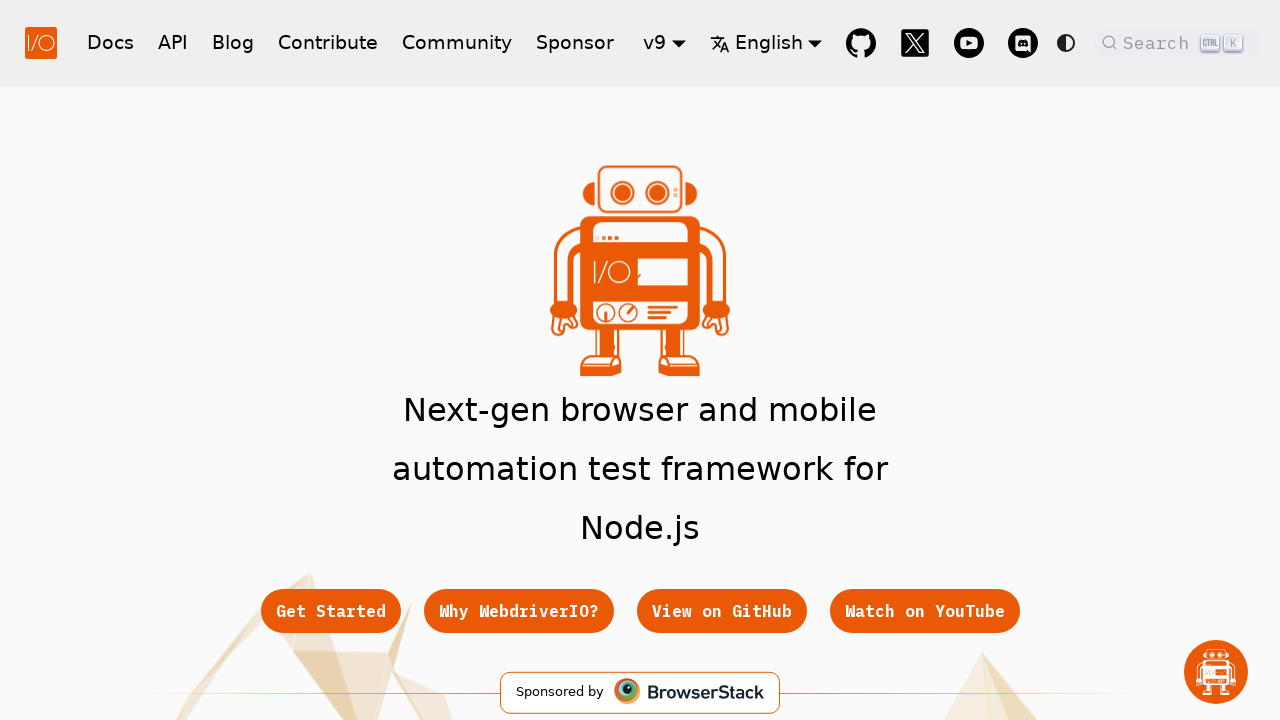